Tests that leading and trailing tabs are trimmed from todo text when saving.

Starting URL: https://todomvc.com/examples/typescript-angular/#/

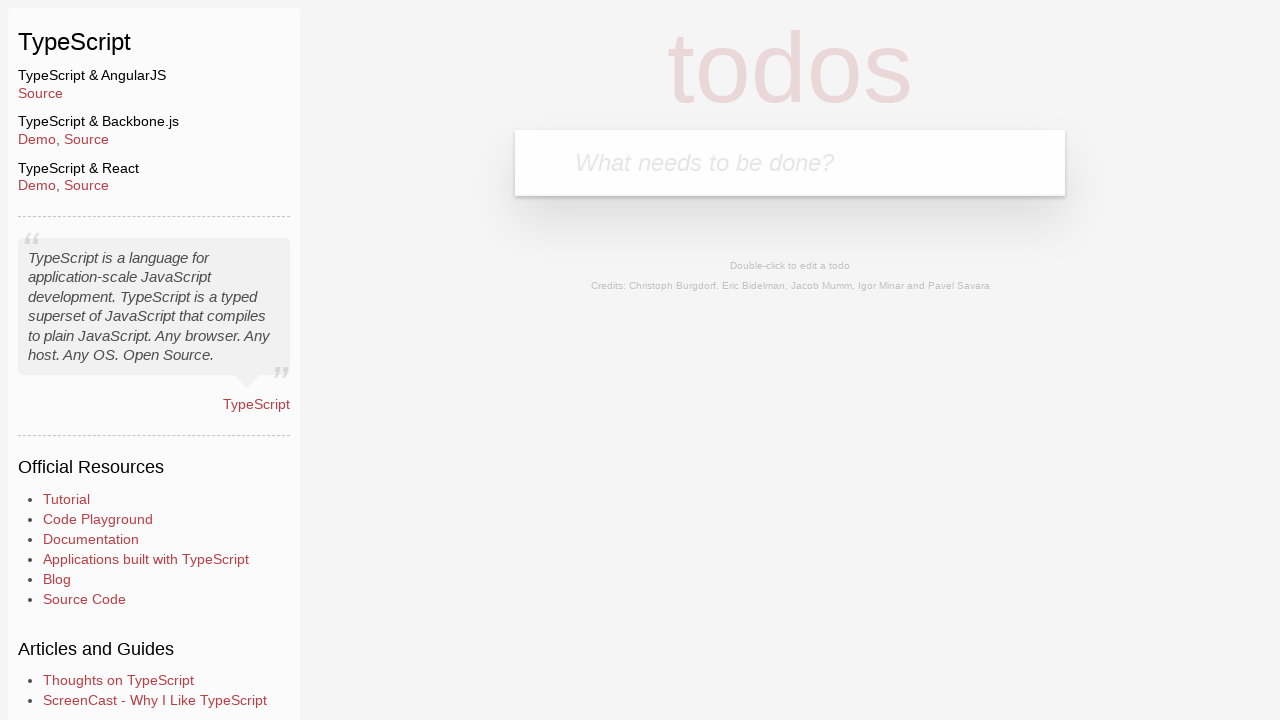

Filled new todo input with 'Lorem' on .new-todo
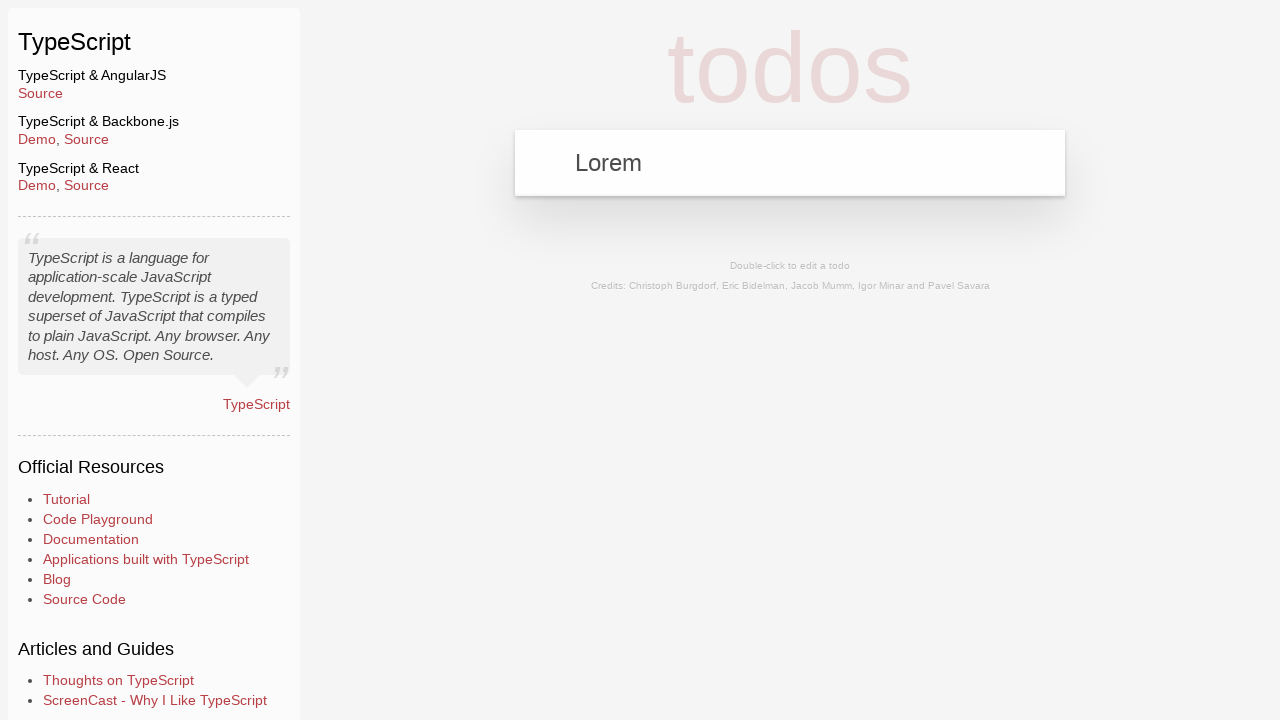

Pressed Enter to create new todo item on .new-todo
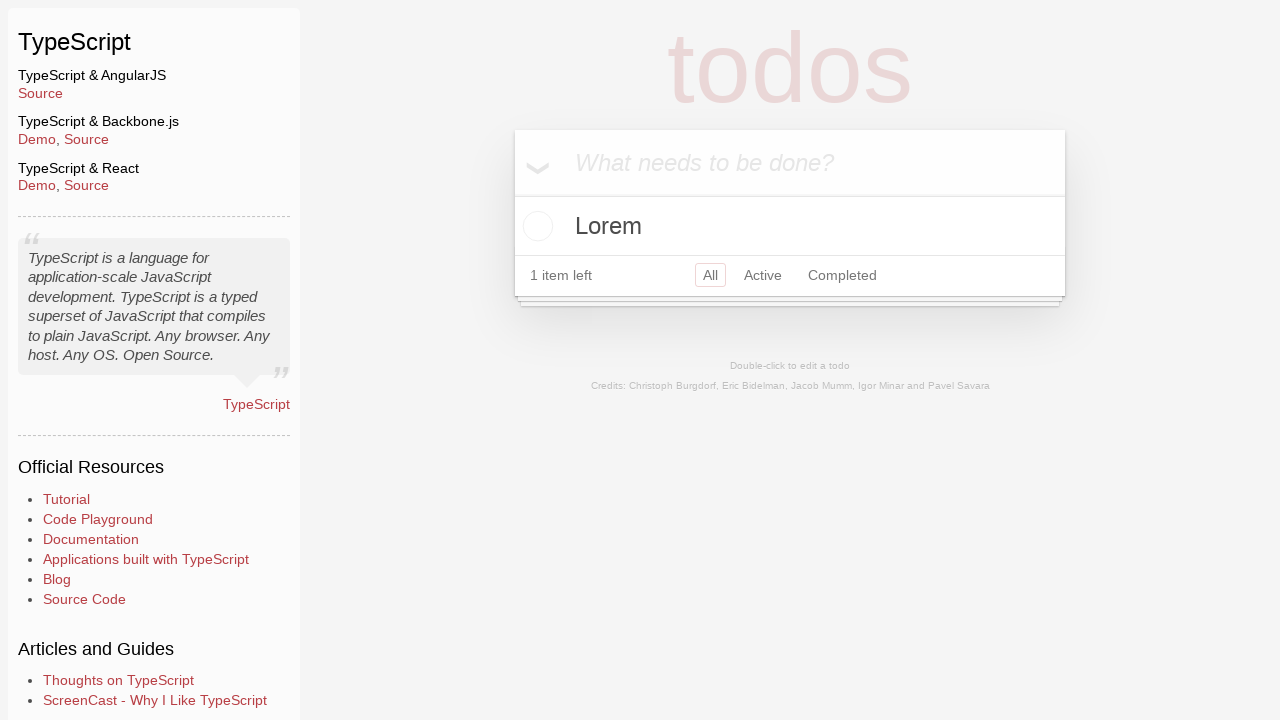

Double-clicked todo item to enter edit mode at (790, 226) on text=Lorem
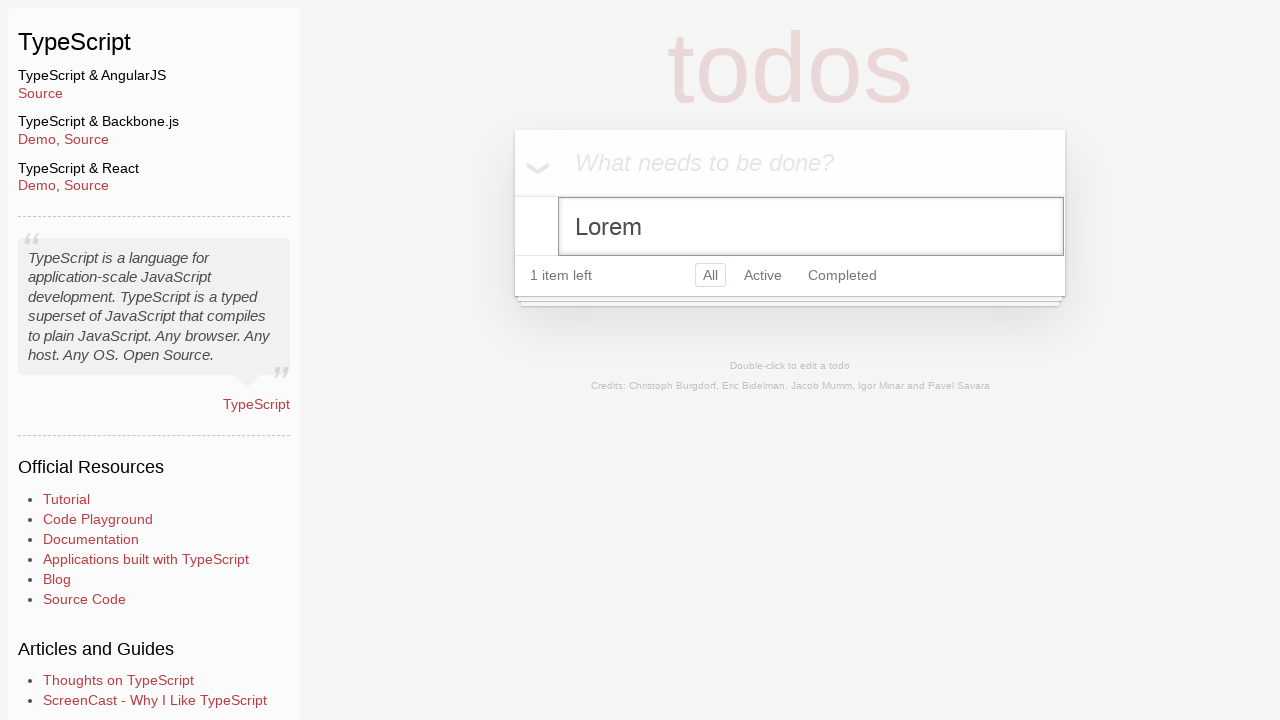

Filled edit field with text containing leading and trailing tabs on .edit
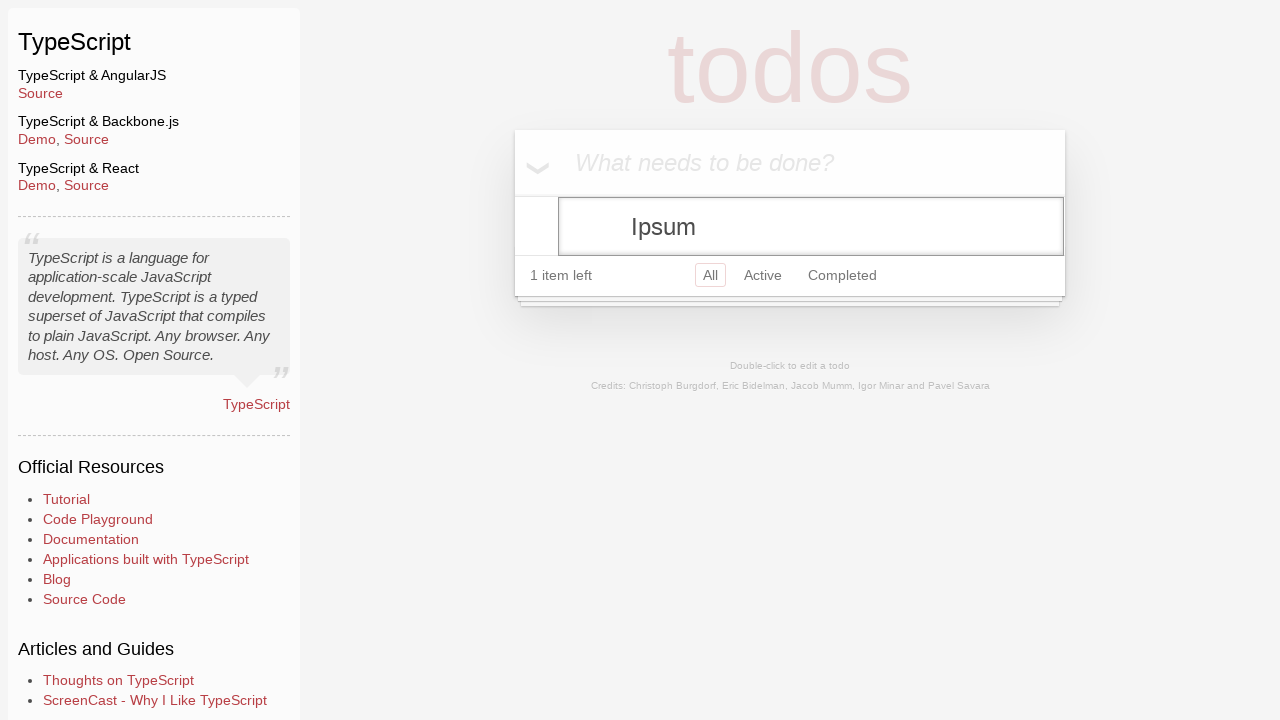

Clicked header to blur edit field and trigger save at (790, 163) on .header
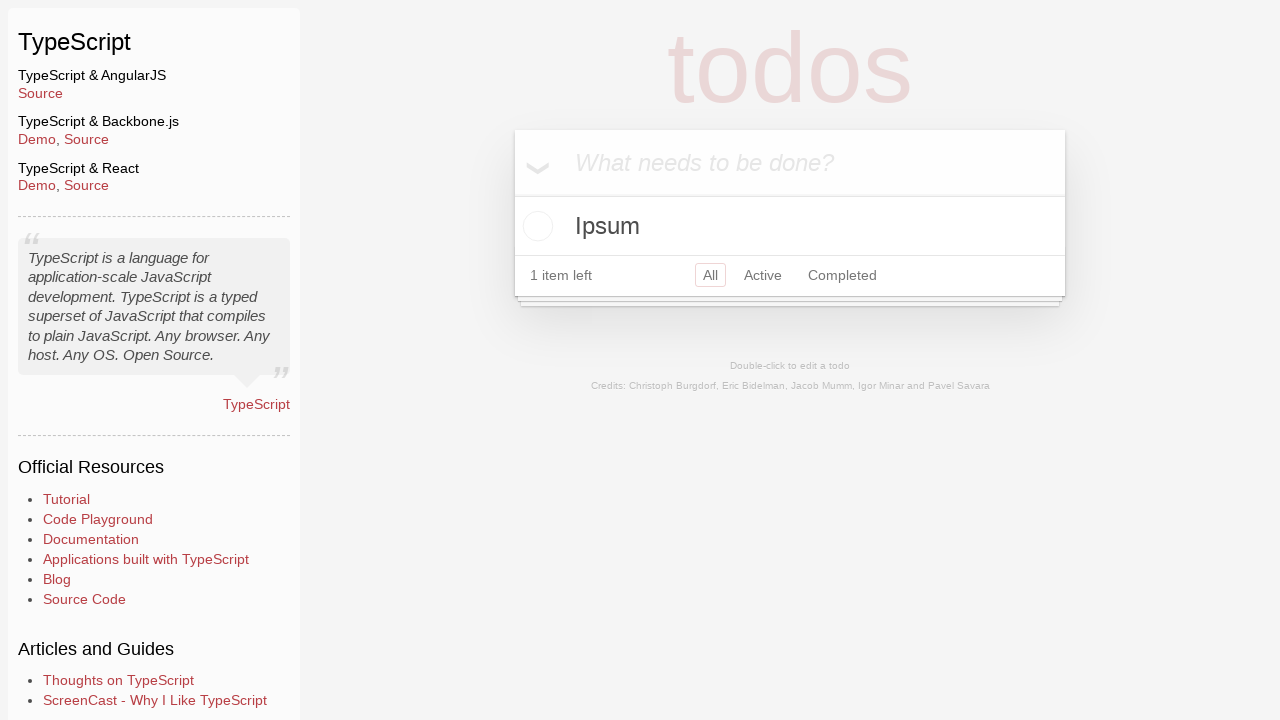

Verified todo text was trimmed to 'Ipsum' without leading/trailing tabs
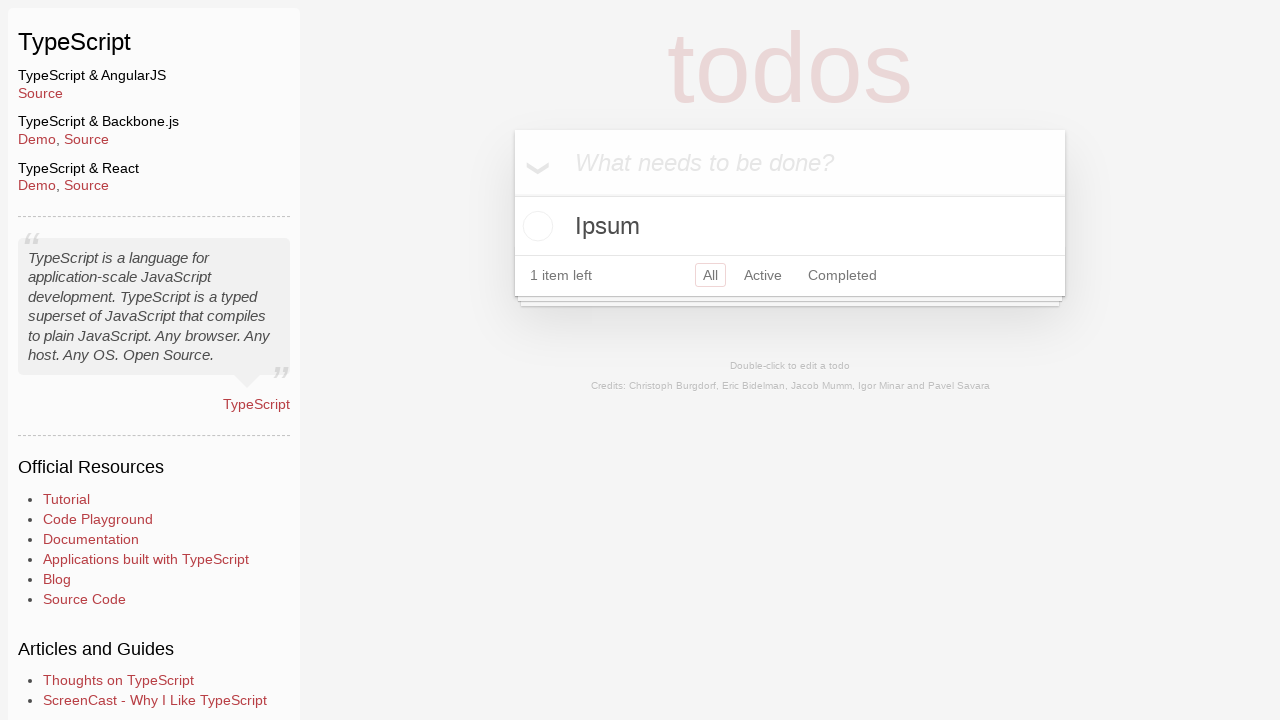

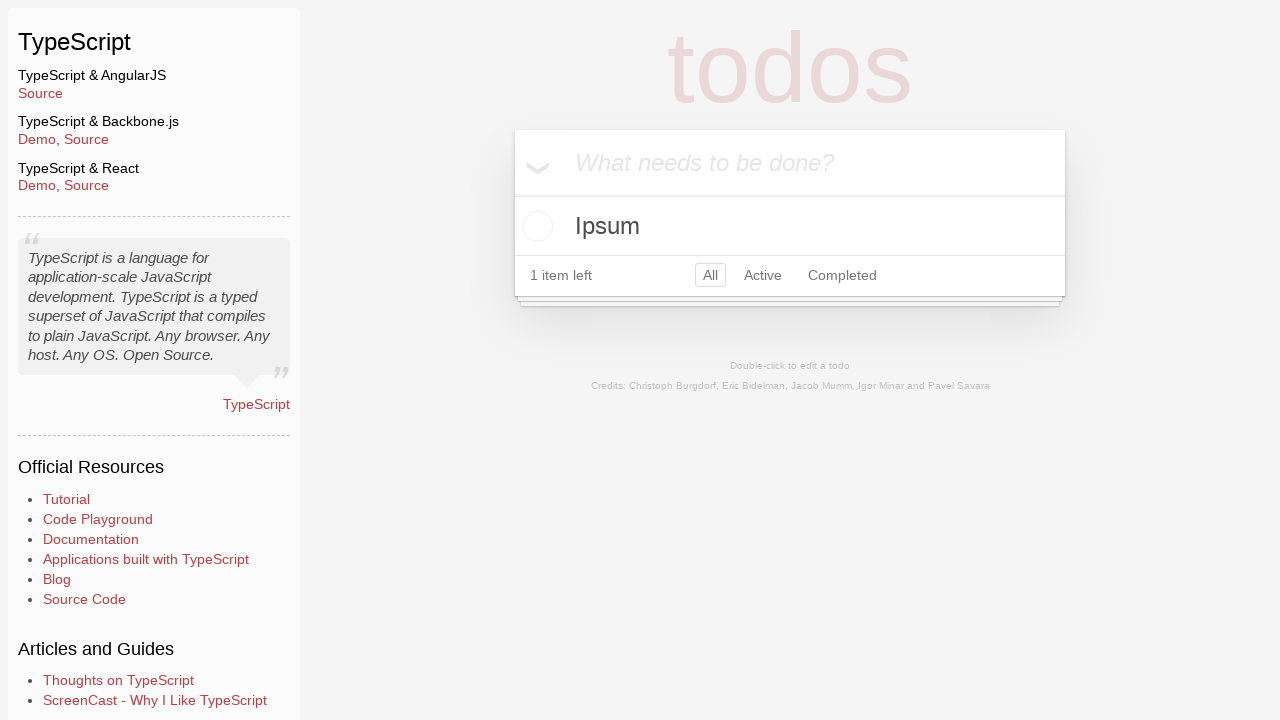